Navigates to Rahul Shetty Academy website and verifies the page loaded by checking the title and URL

Starting URL: https://rahulshettyacademy.com

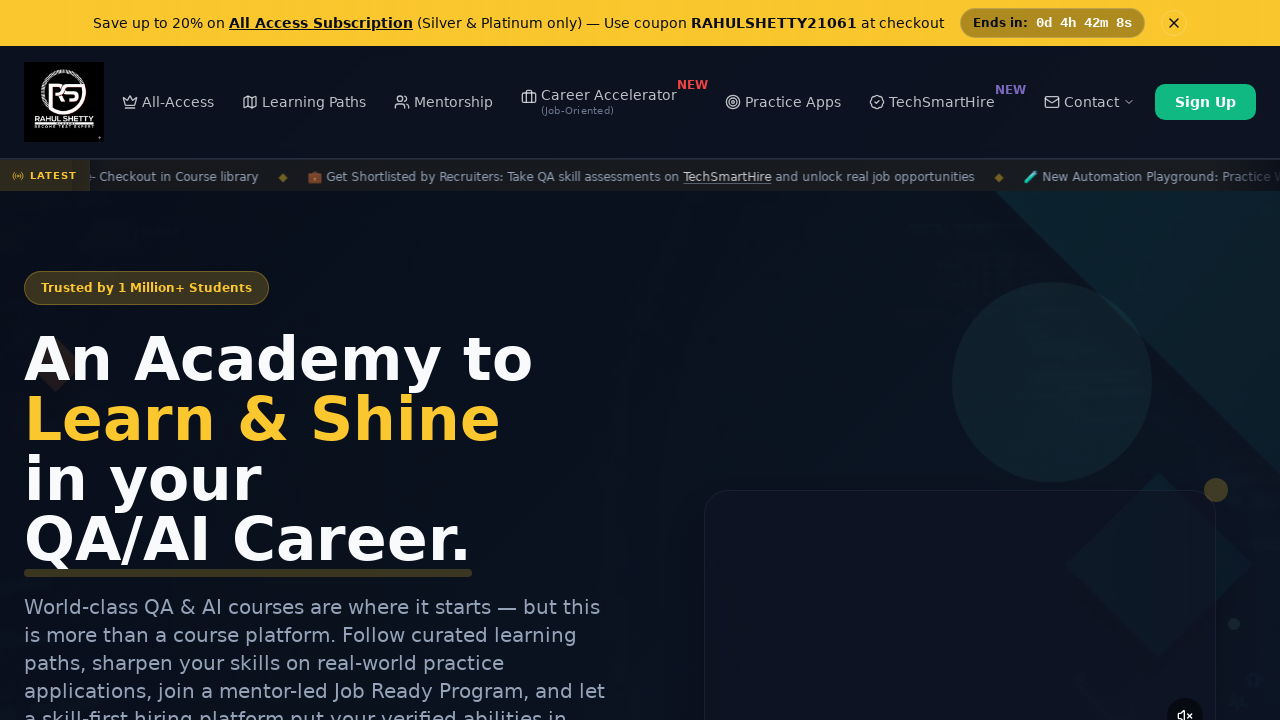

Waited for page to fully load (domcontentloaded)
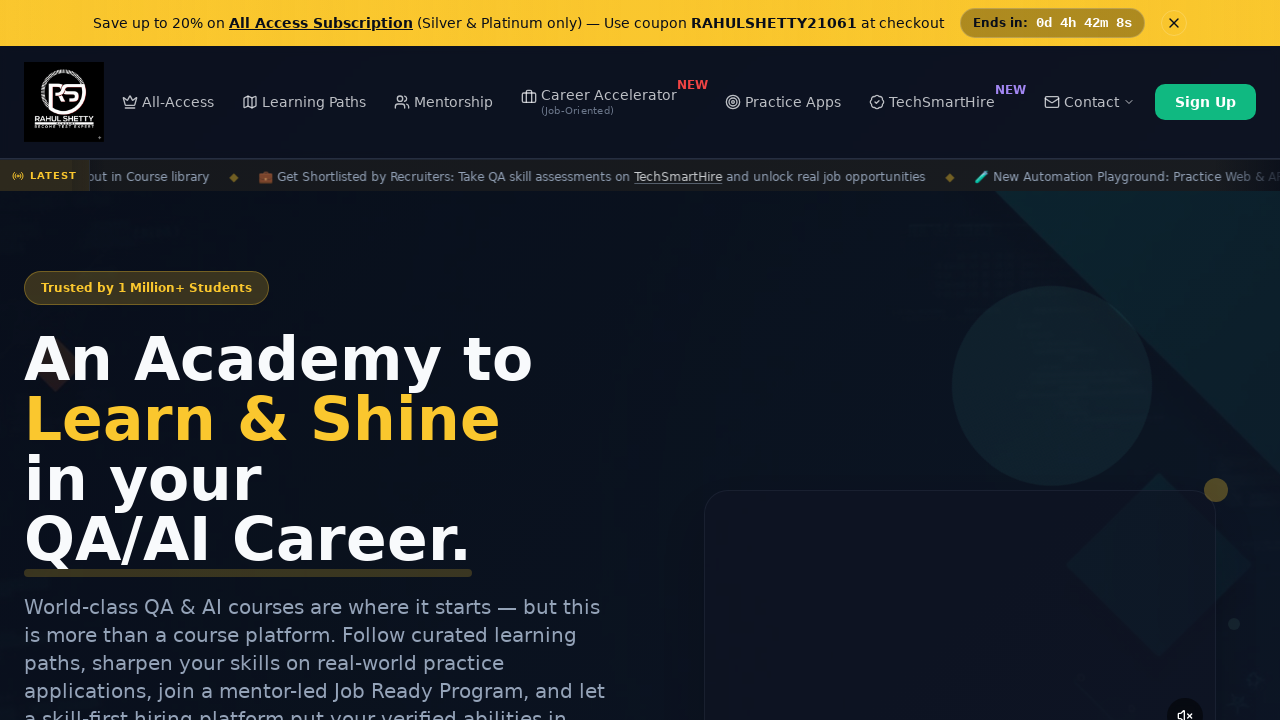

Retrieved page title: Rahul Shetty Academy | QA Automation, Playwright, AI Testing & Online Training
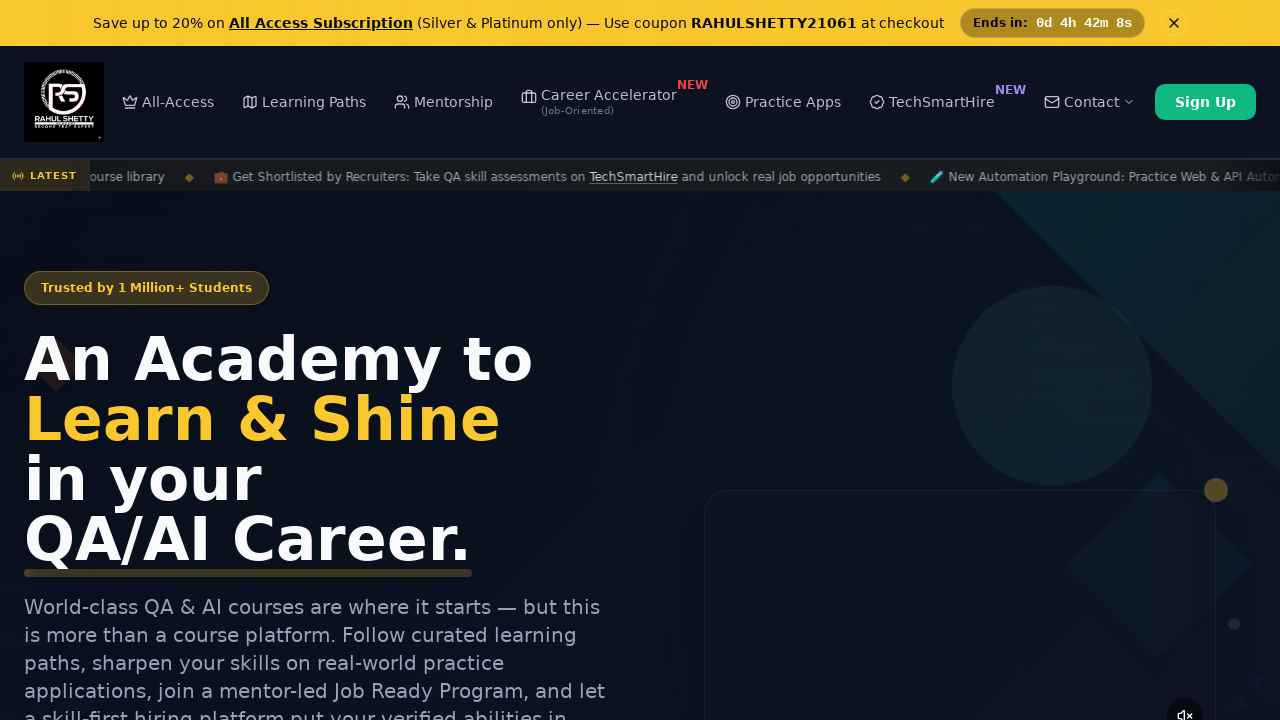

Retrieved current URL: https://rahulshettyacademy.com/
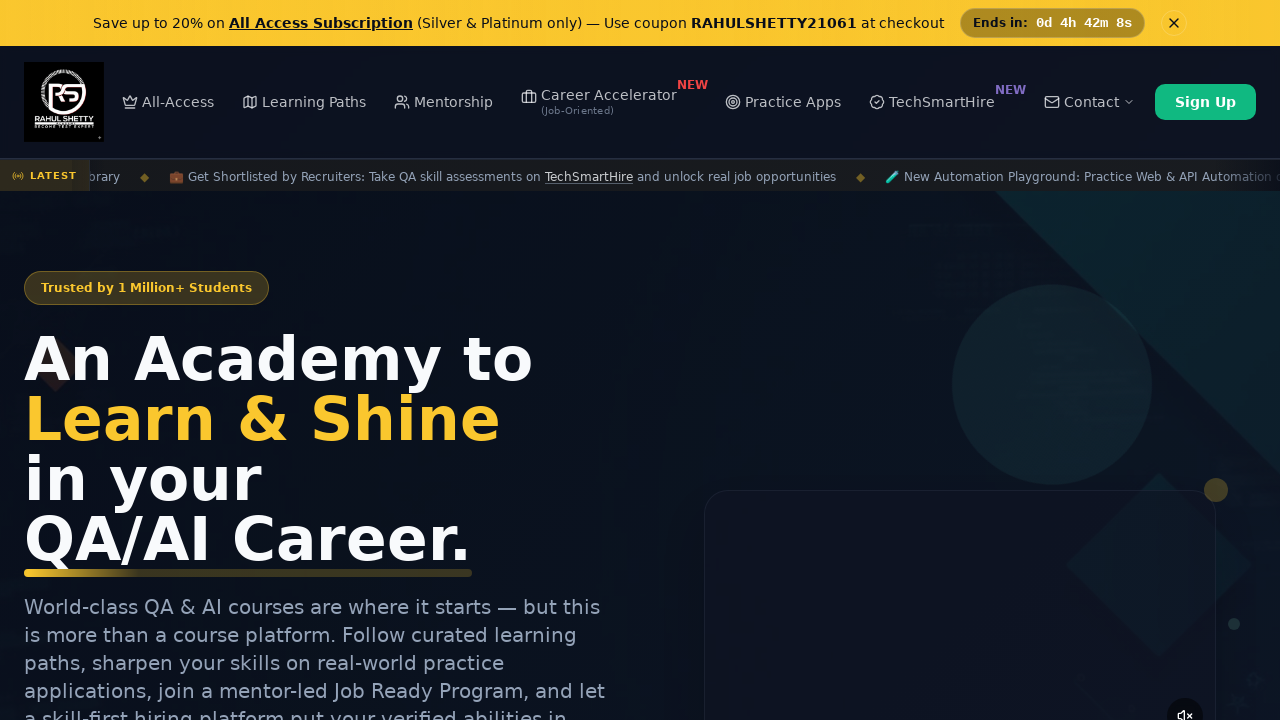

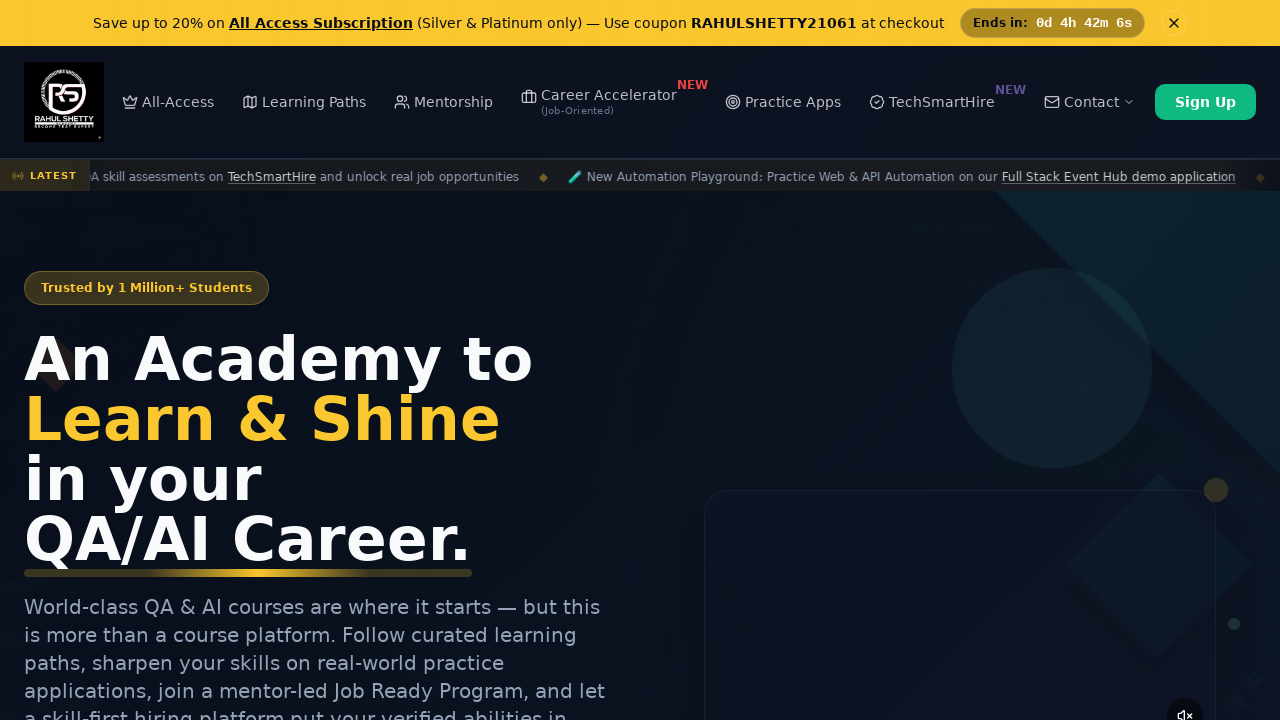